Tests multi-select dropdown functionality by selecting and then deselecting an option by its visible text

Starting URL: https://techcanvass.com/Examples/multi-select.html

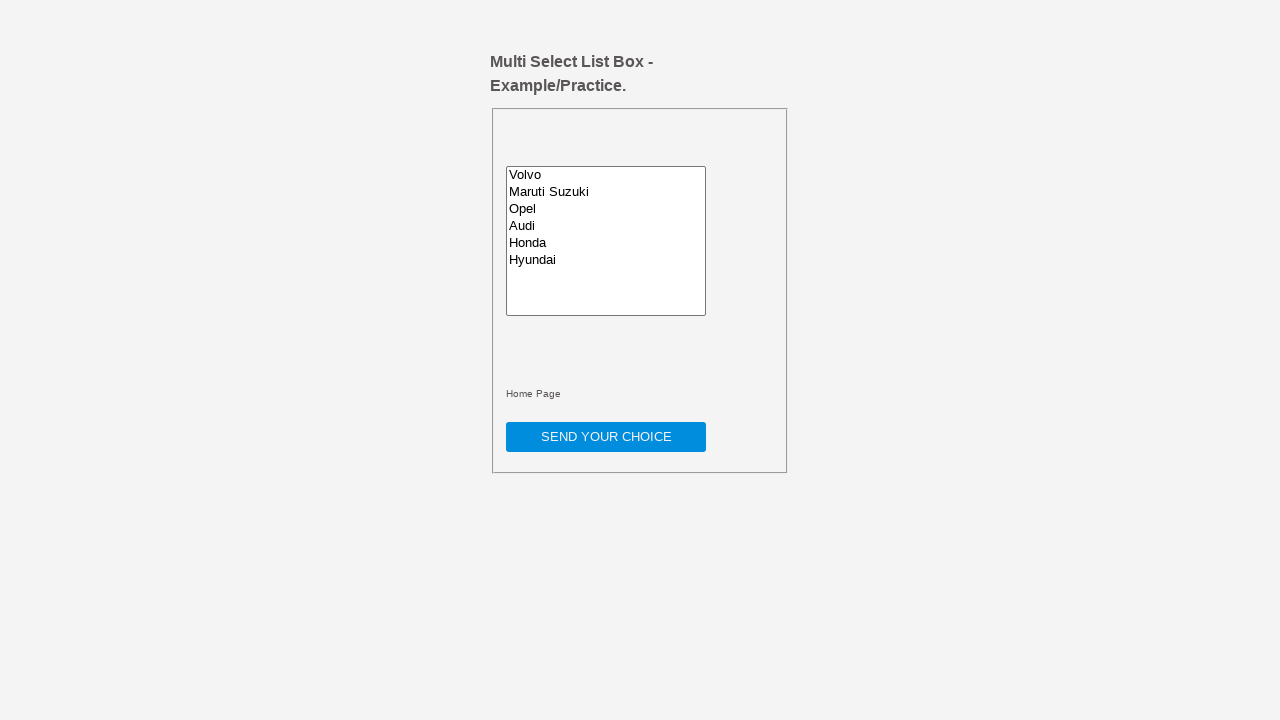

Located the multi-select dropdown element
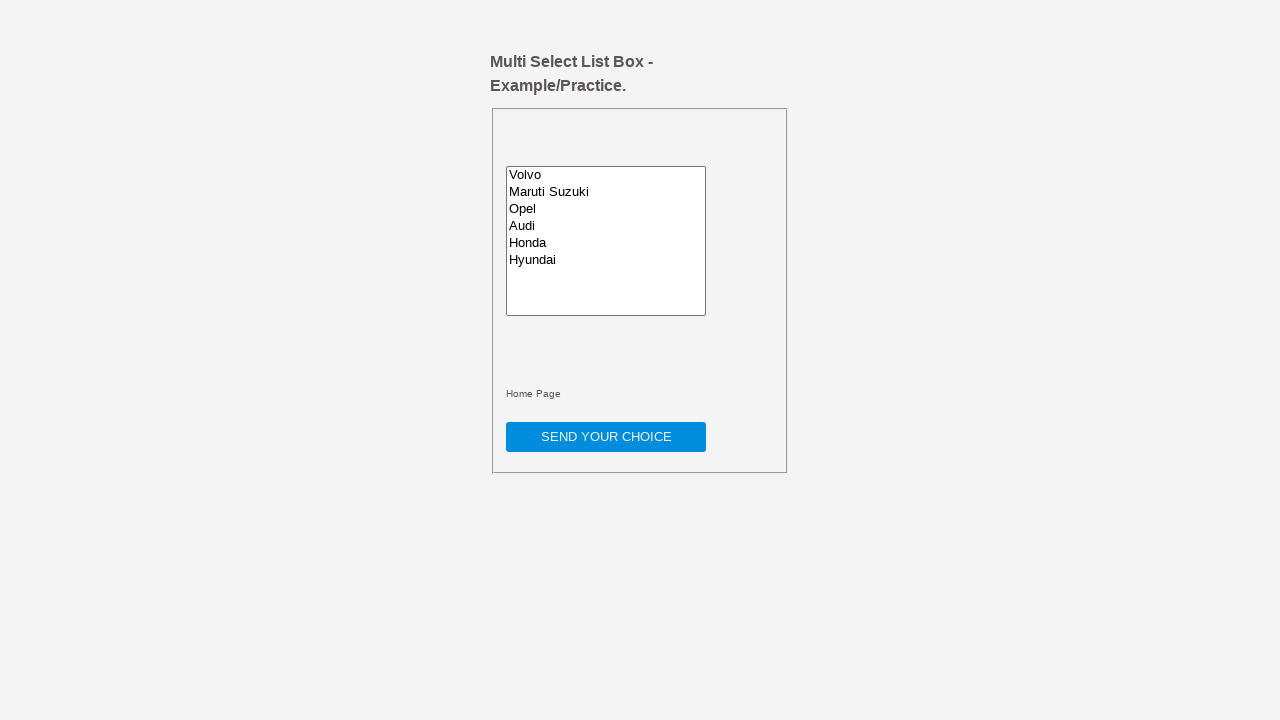

Selected 'Maruti Suzuki' option from the dropdown on xpath=/html/body/div/form/fieldset/select
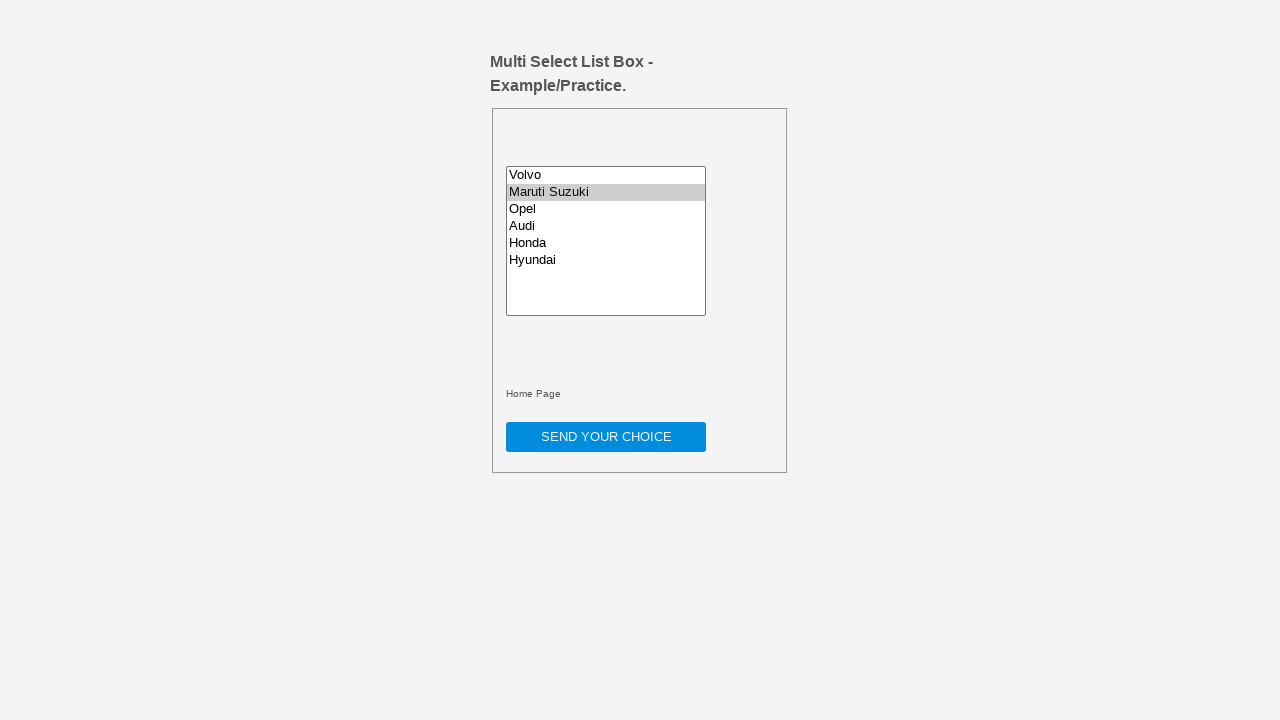

Waited 1 second to observe the selection
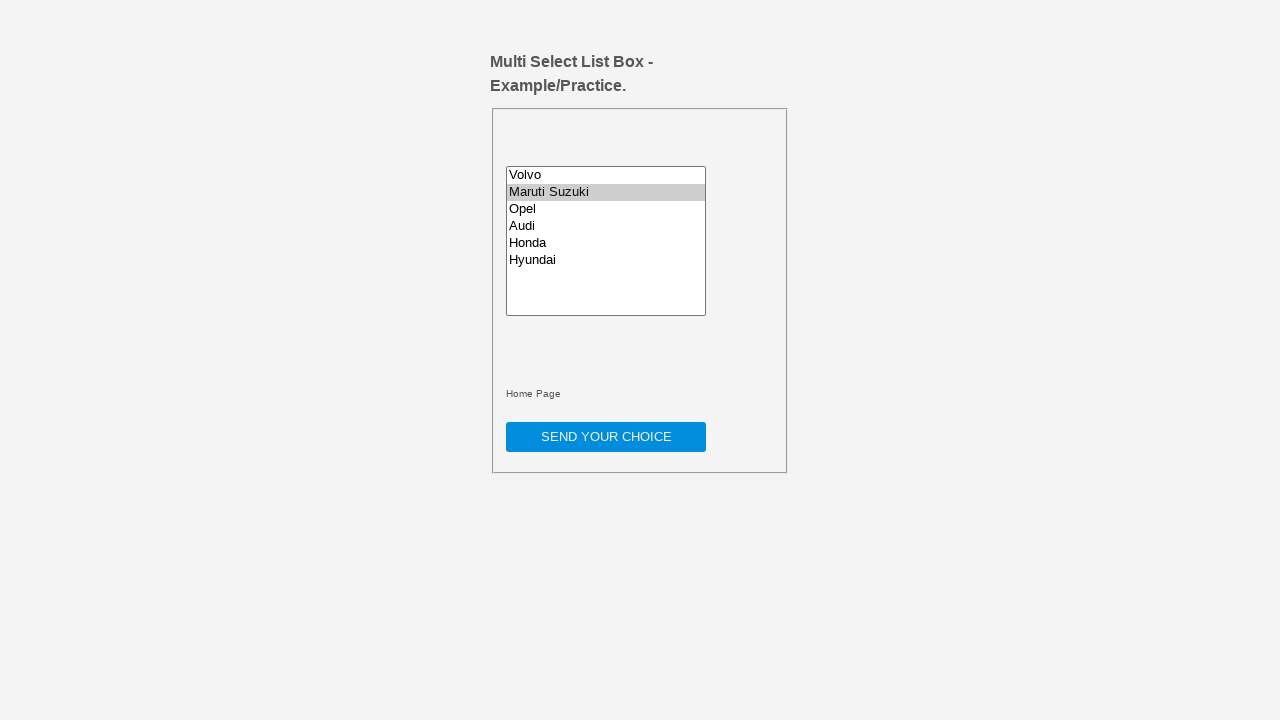

Deselected 'Maruti Suzuki' option using JavaScript evaluation
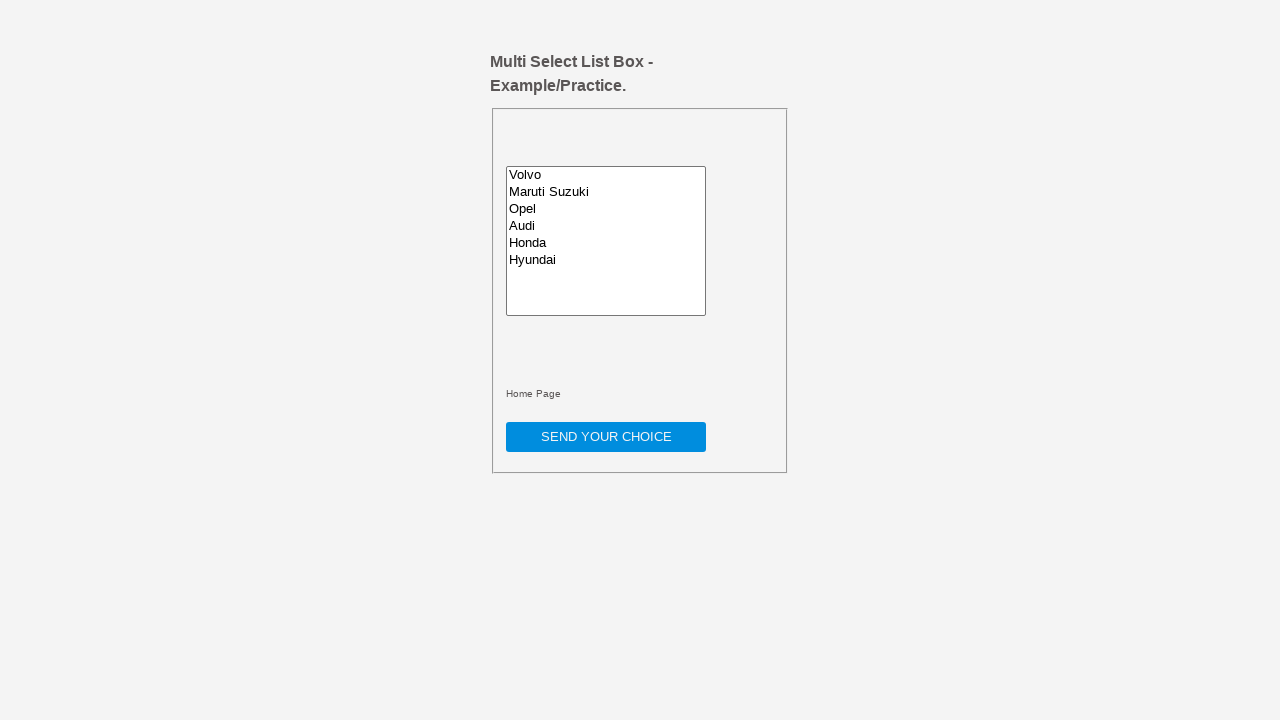

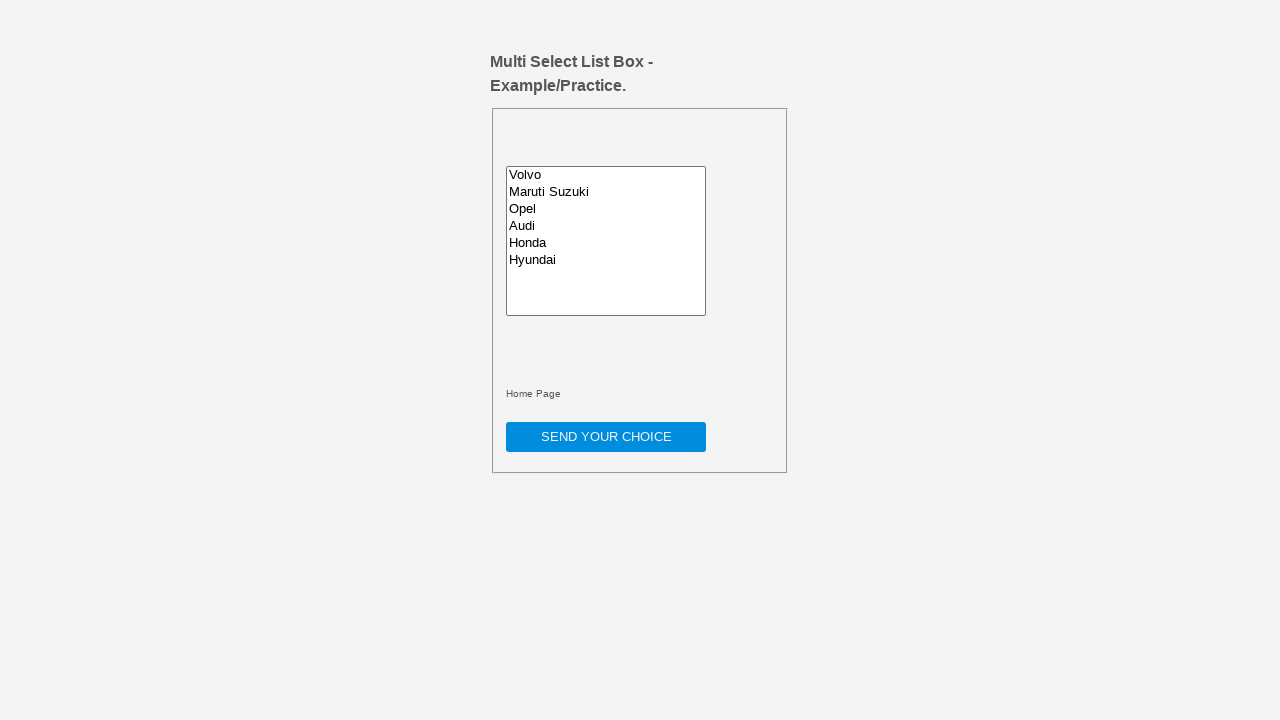